Navigates to Pro Kabaddi standings page and retrieves match statistics for a specific team

Starting URL: https://www.prokabaddi.com/standings

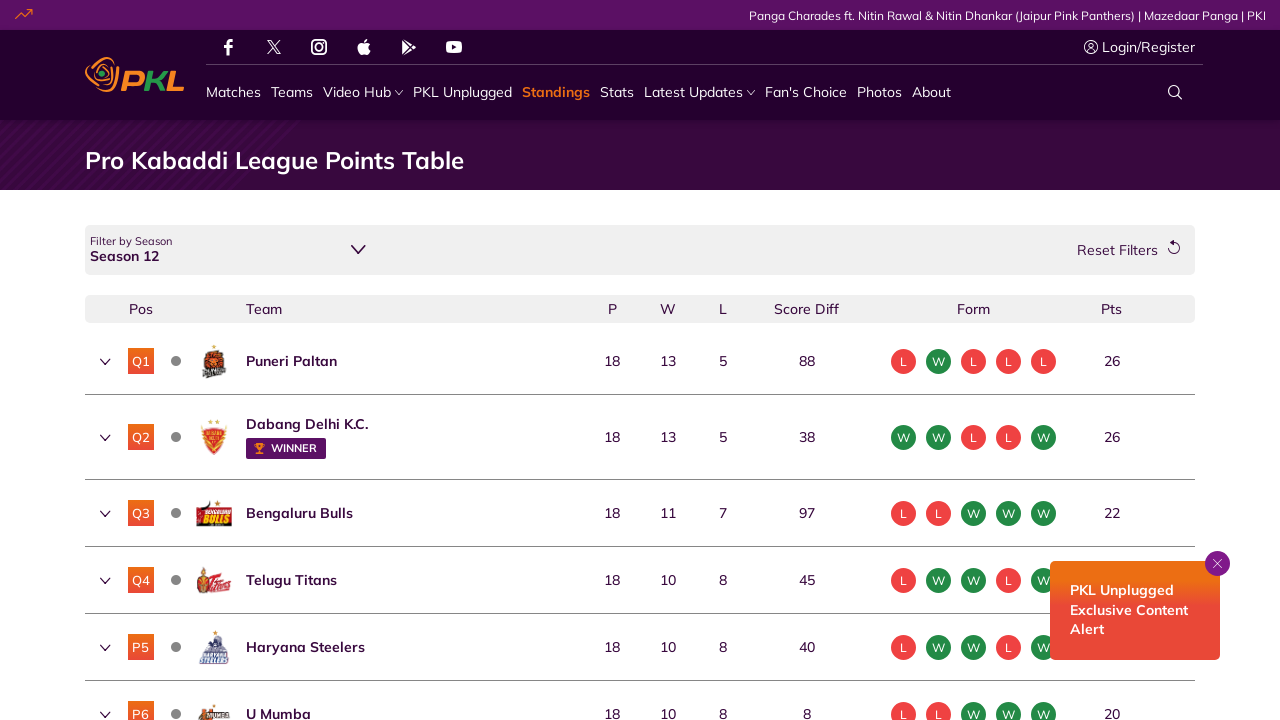

Waited for standings table to load
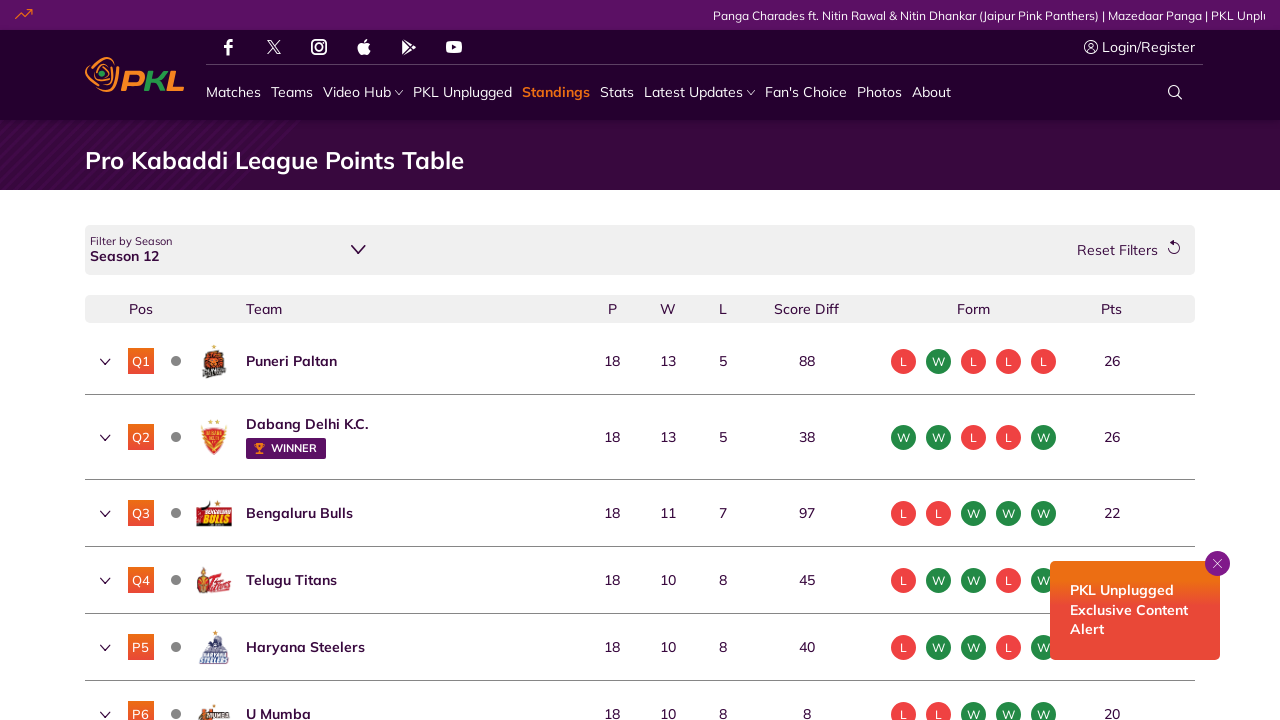

Waited for Bengaluru Bulls matches played element to load
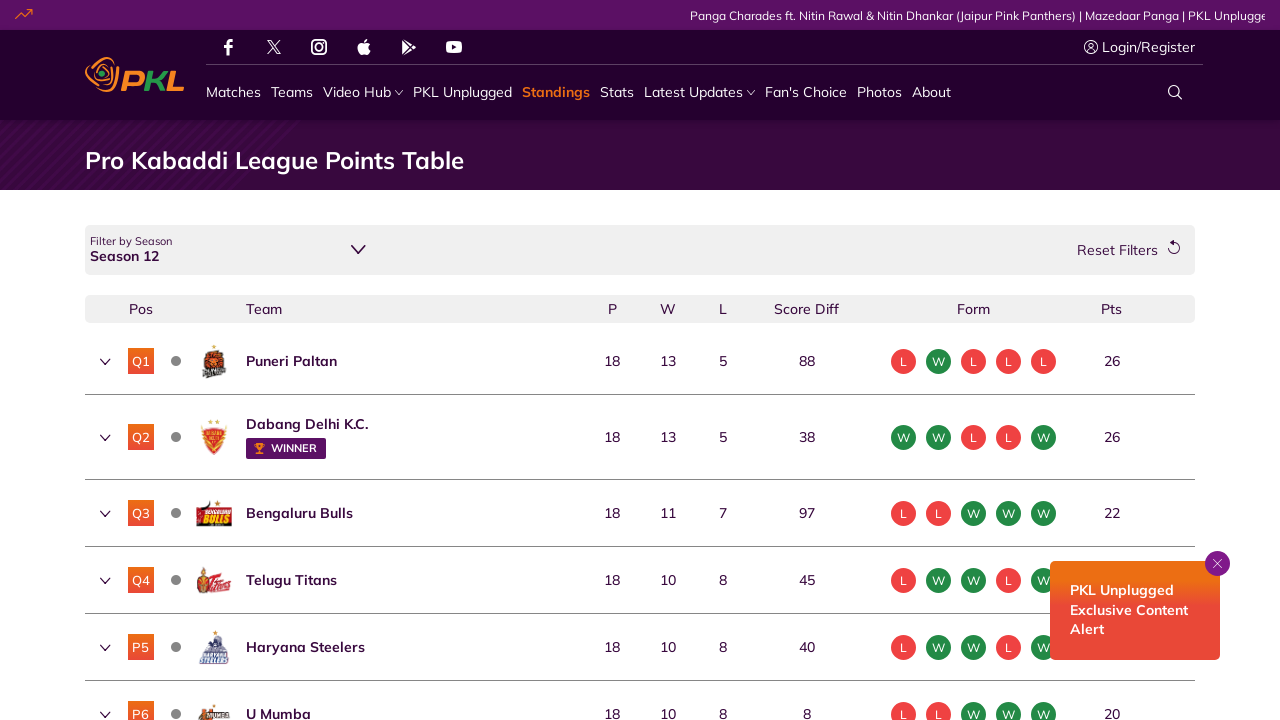

Waited for Bengaluru Bulls matches won element to load
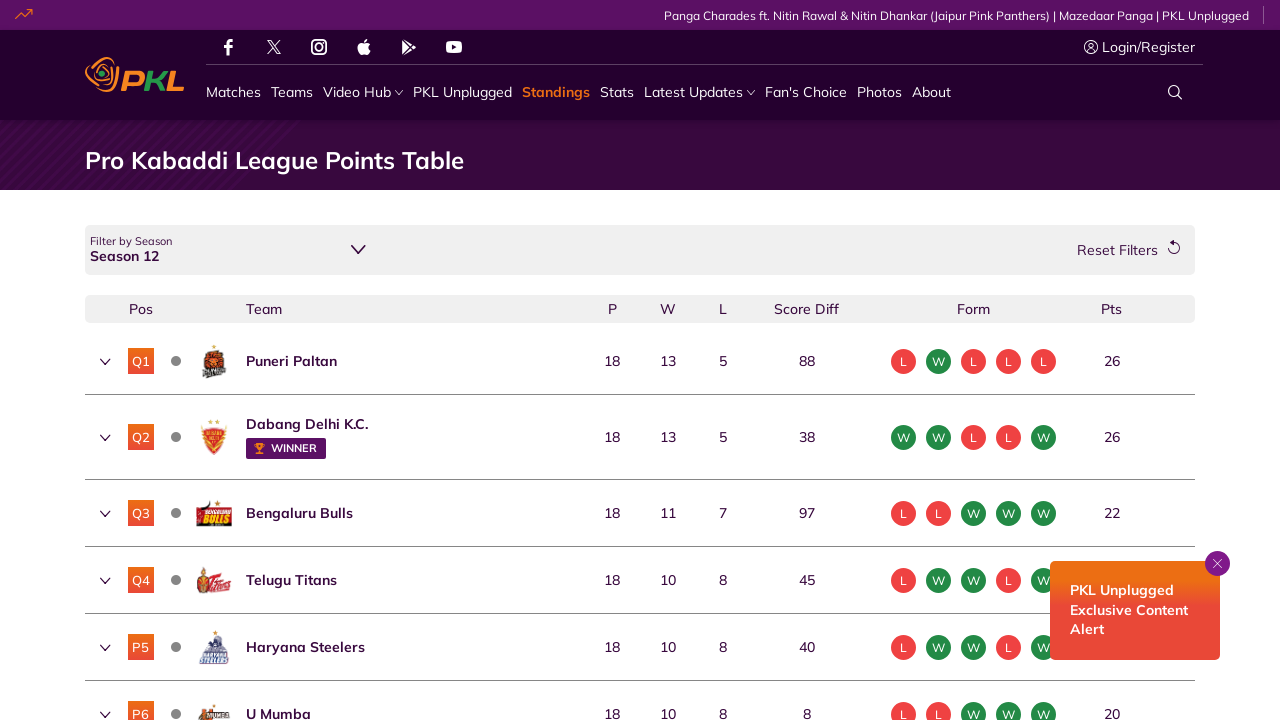

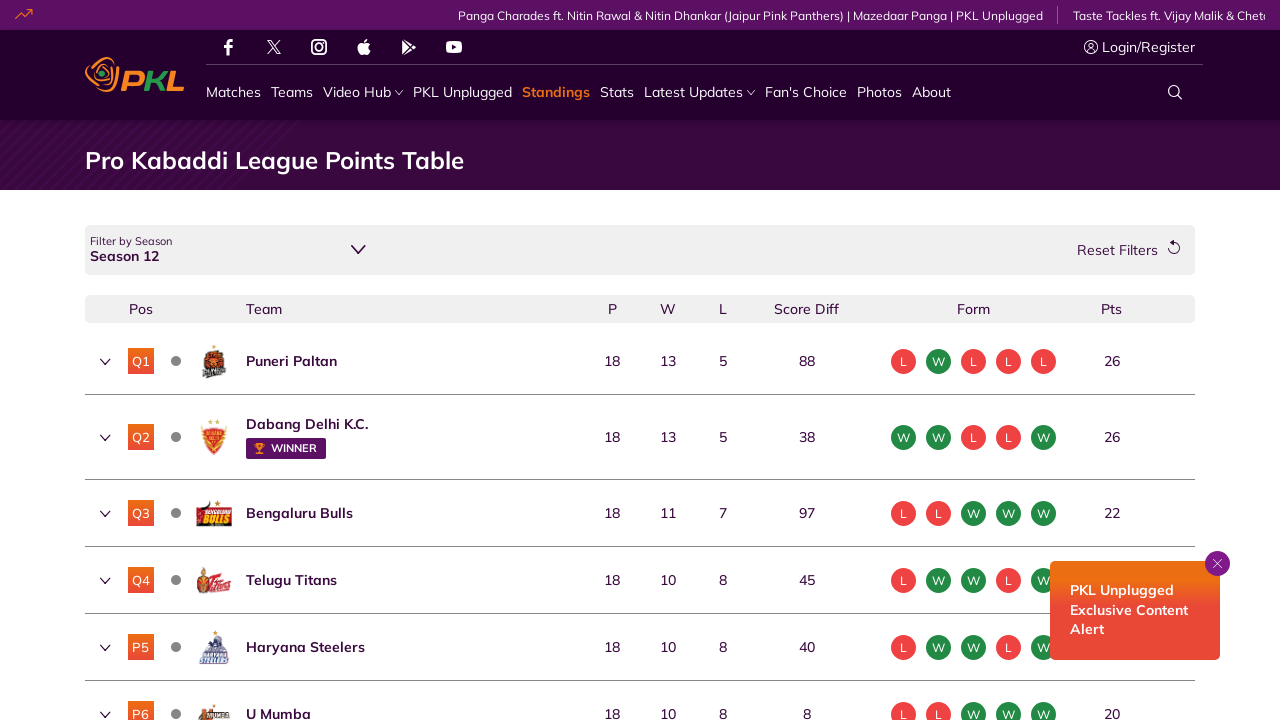